Clicks Get Started on introduction page without being logged in and verifies a warning message appears.

Starting URL: https://dsportalapp.herokuapp.com/

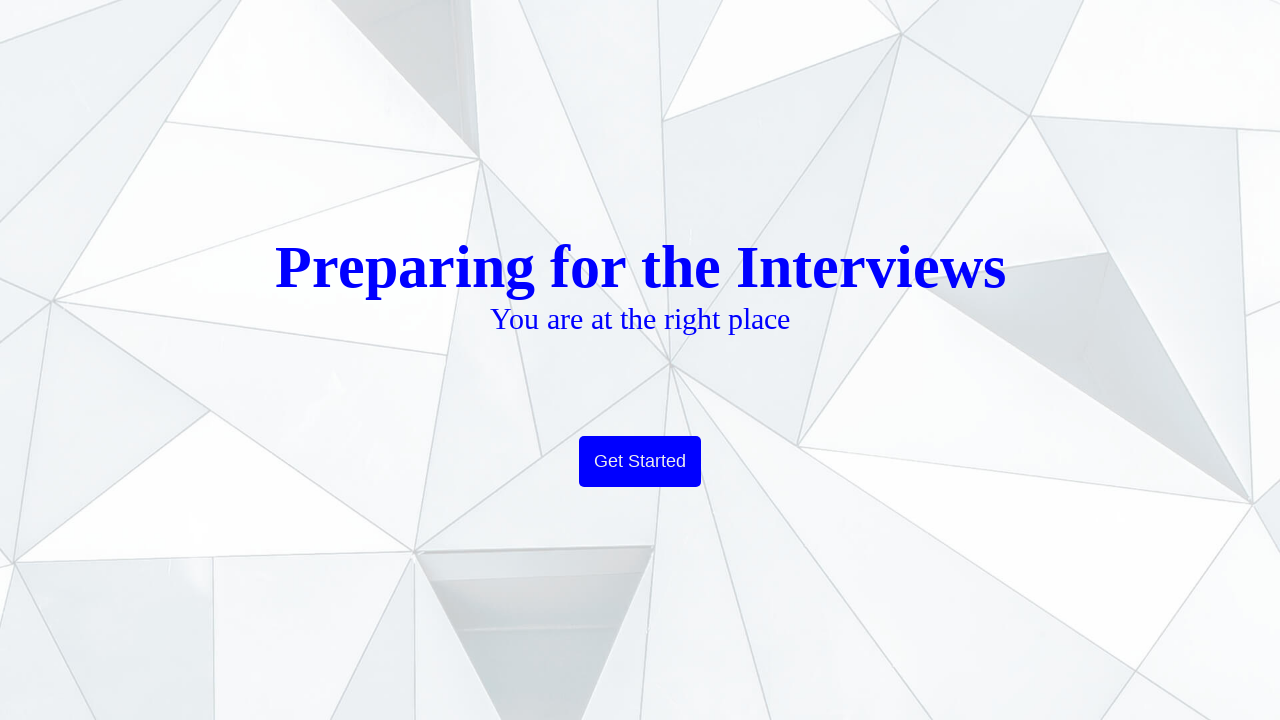

Navigated to DSPortal introduction page
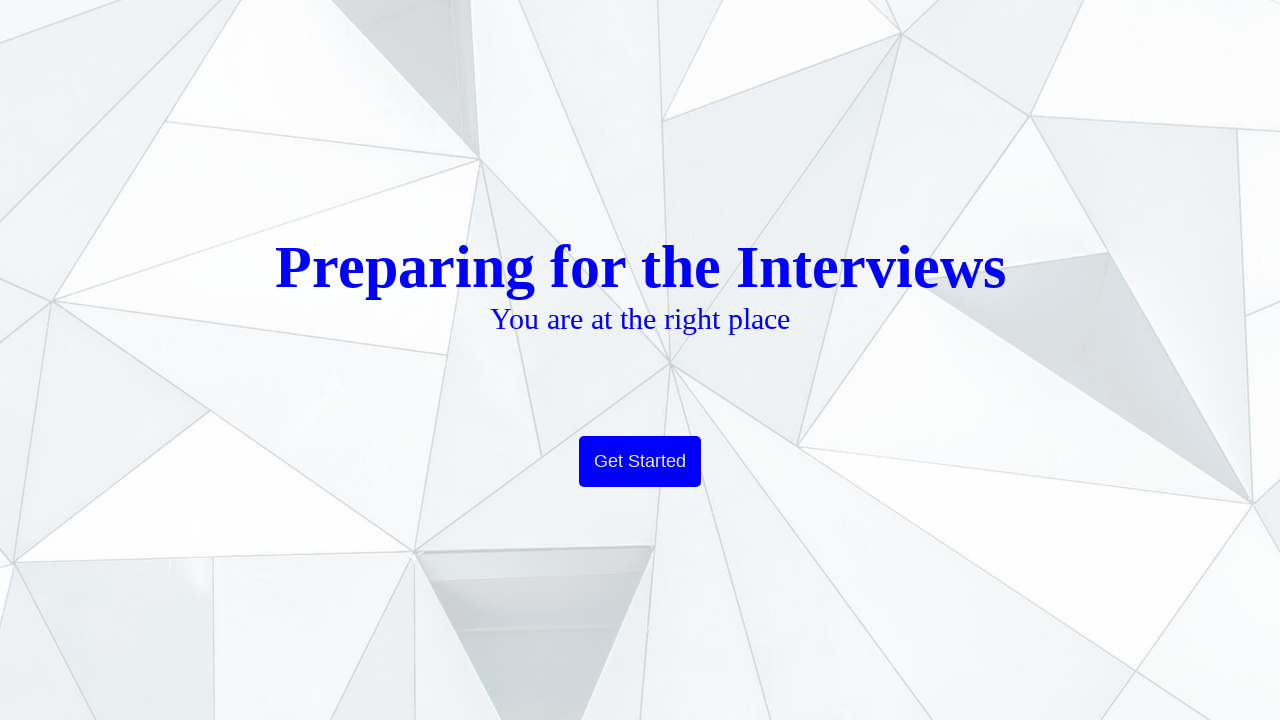

Clicked Get Started button on introduction page at (640, 462) on button:has-text('Get Started'), a:has-text('Get Started')
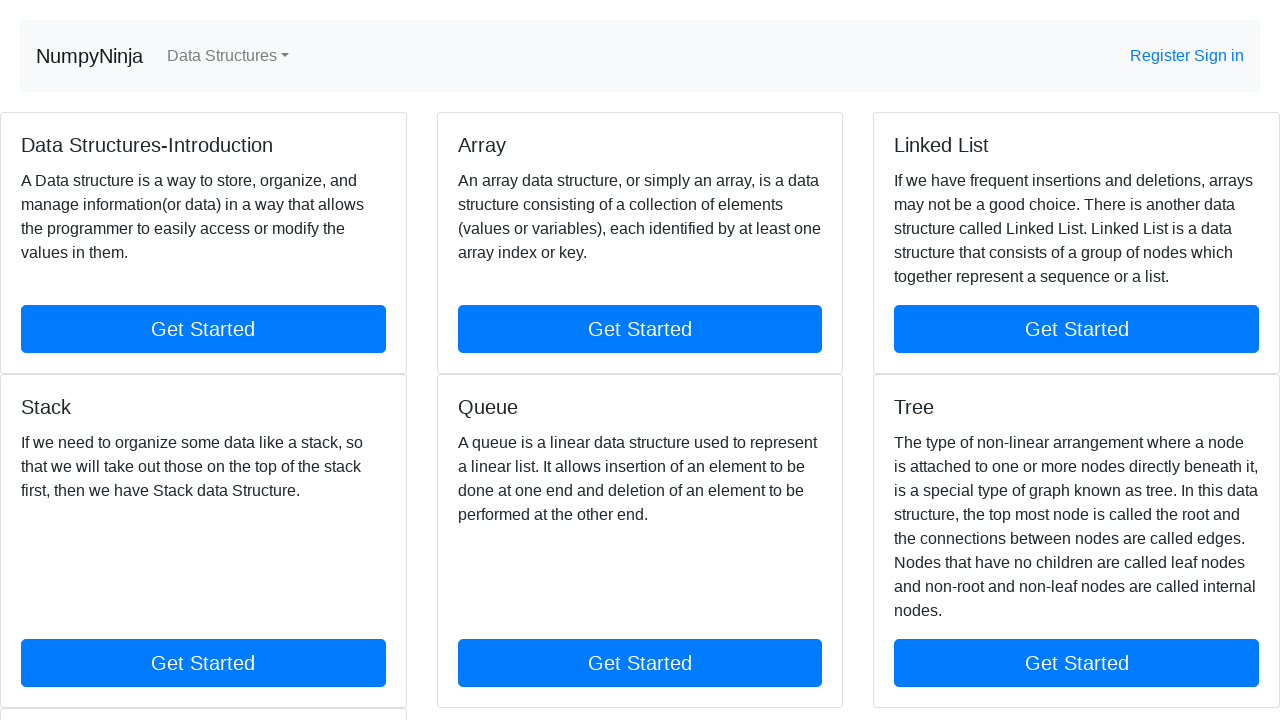

Clicked Get Started button on data structure card at (203, 329) on .card >> a:has-text('Get Started')
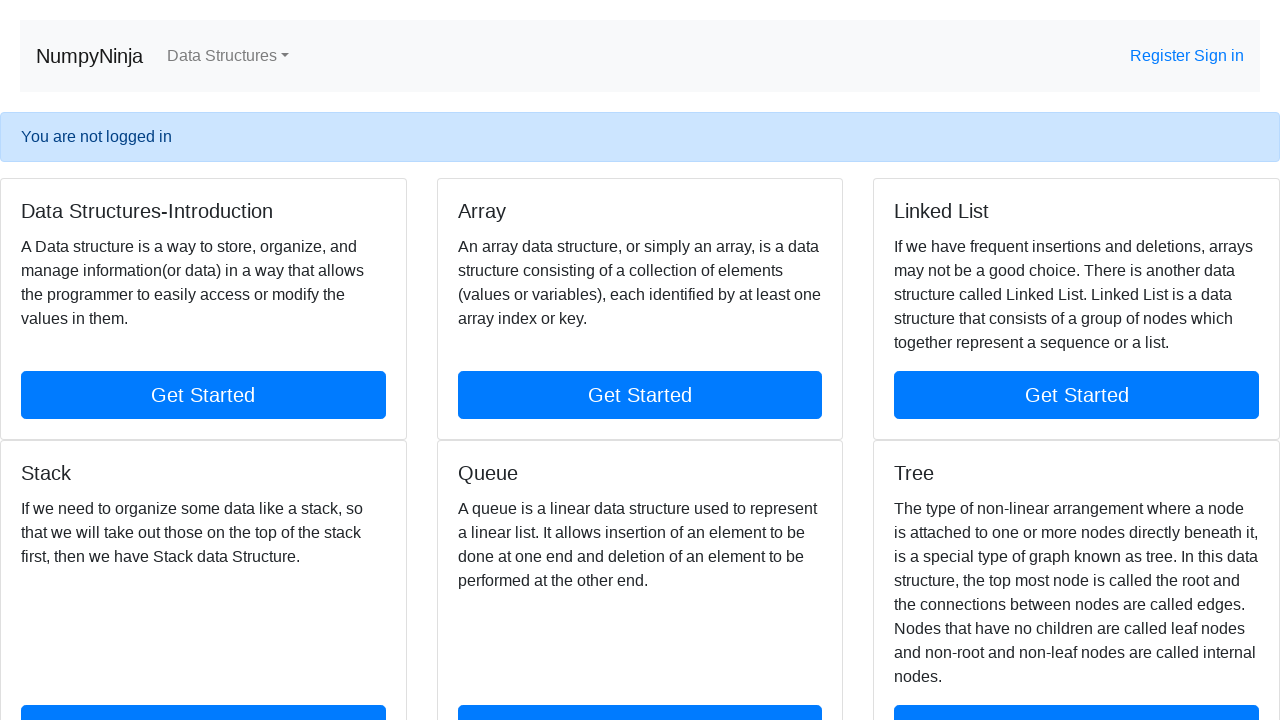

Warning message 'You are not logged in' appeared
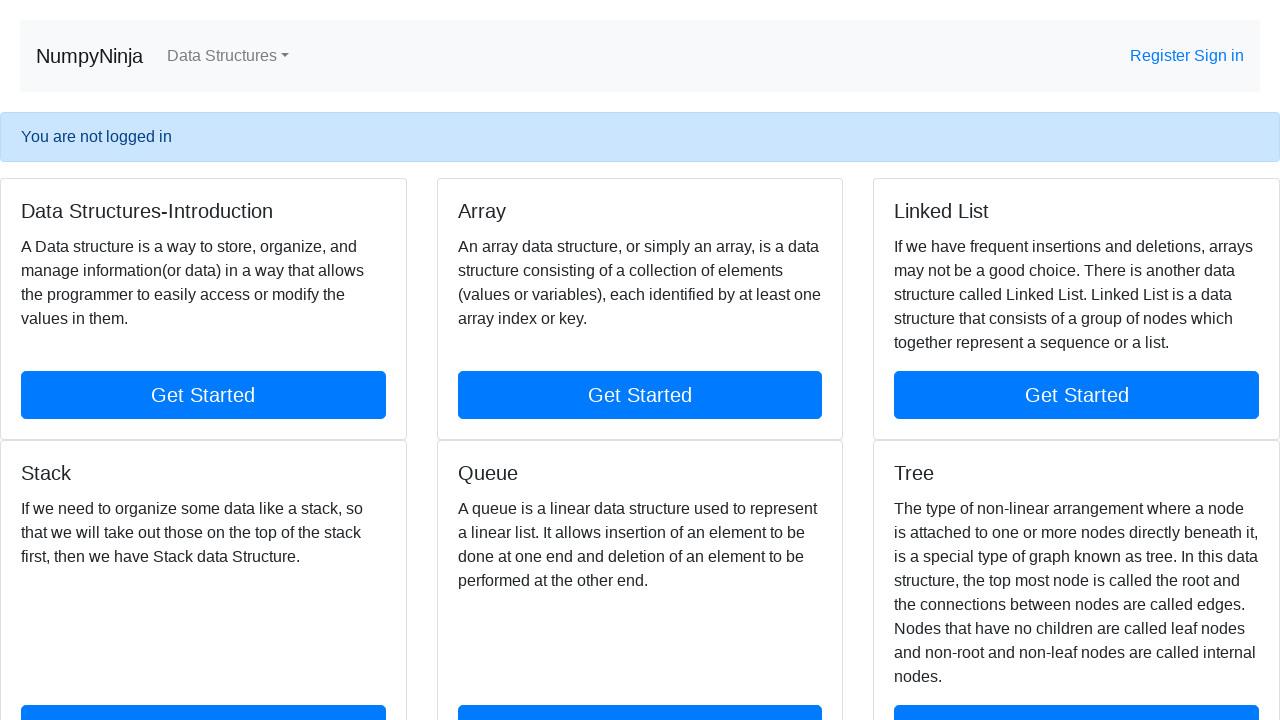

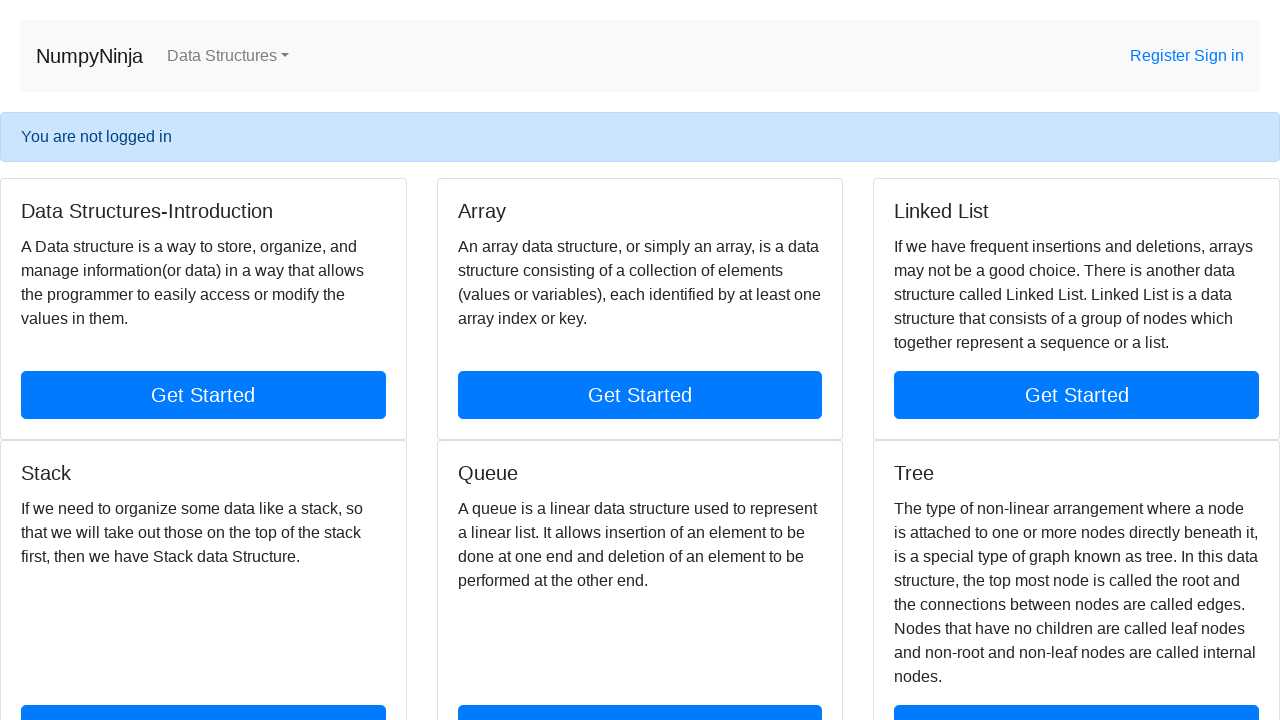